Clicks the Widgets button on the DemoQA homepage and verifies navigation to the widgets page

Starting URL: https://demoqa.com/

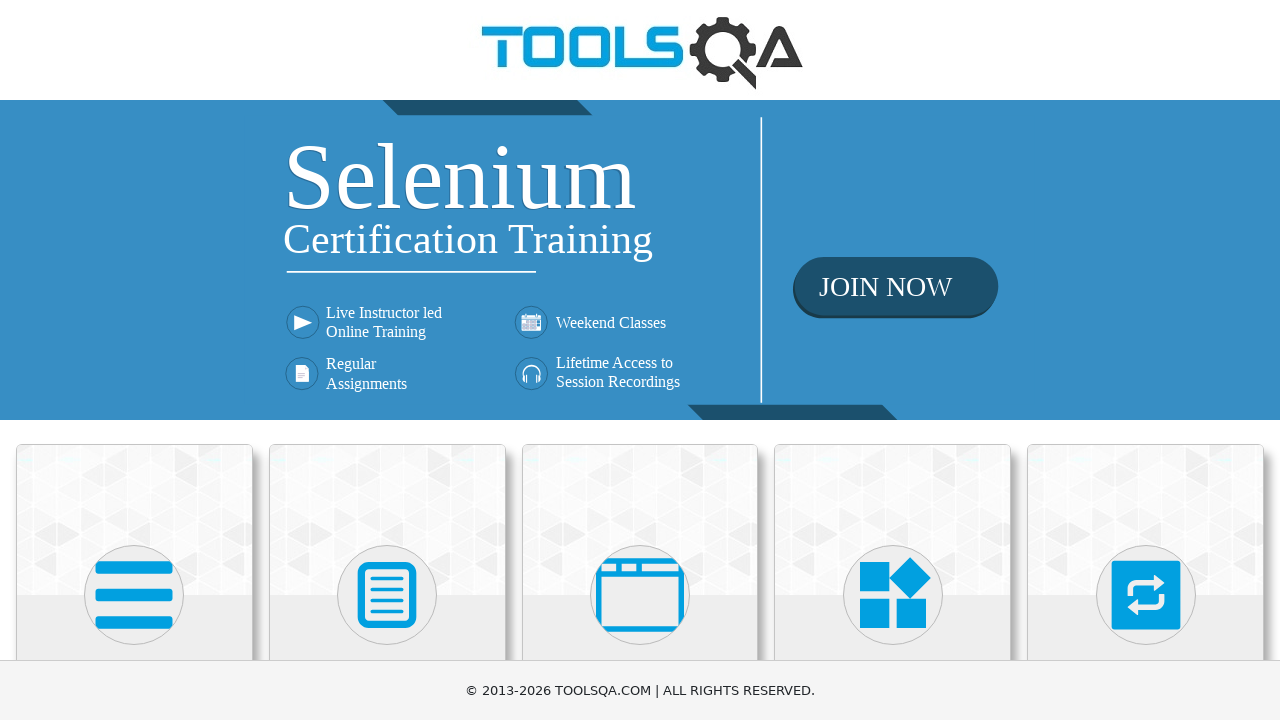

Clicked the Widgets button on DemoQA homepage at (893, 360) on xpath=//h5[text()='Widgets']
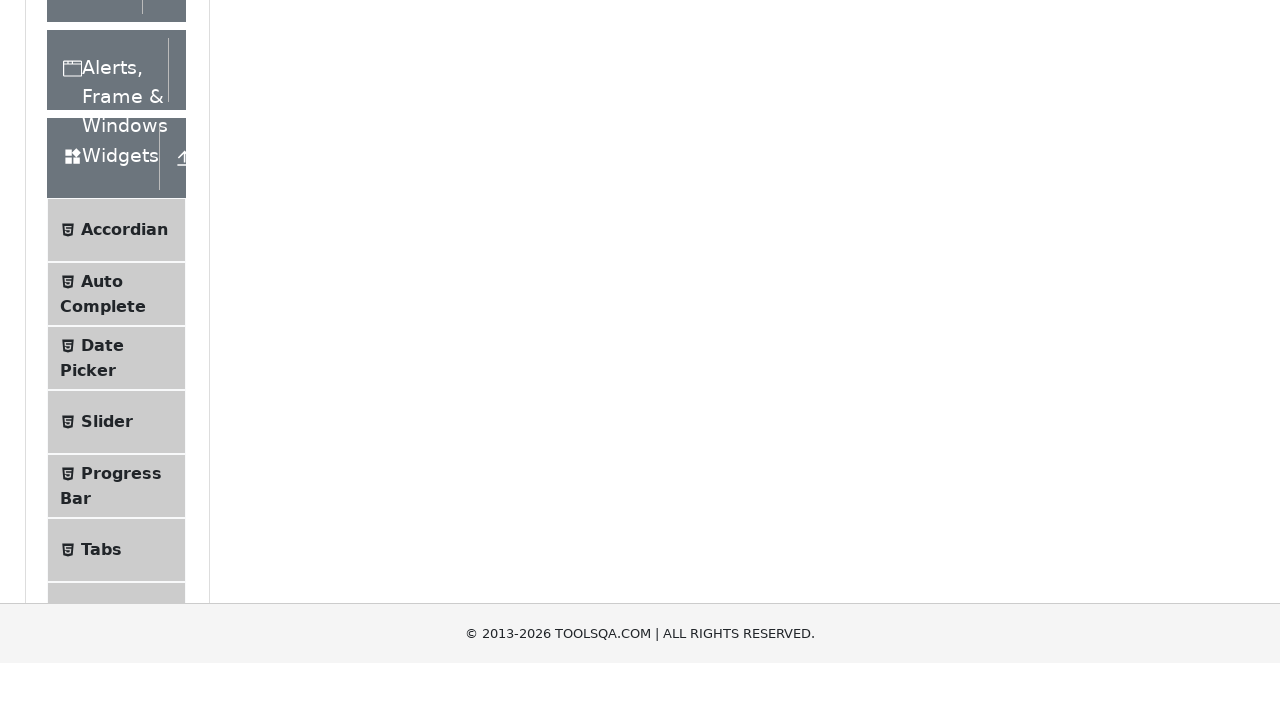

Verified navigation to widgets page at https://demoqa.com/widgets
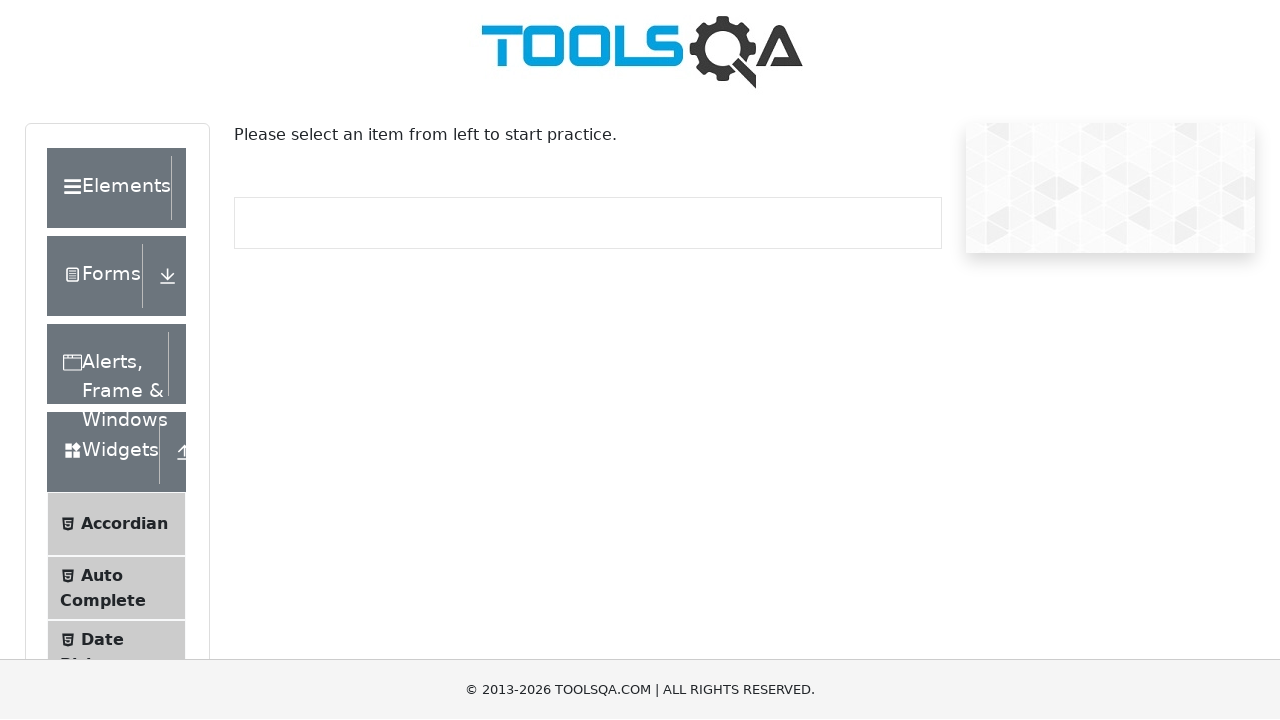

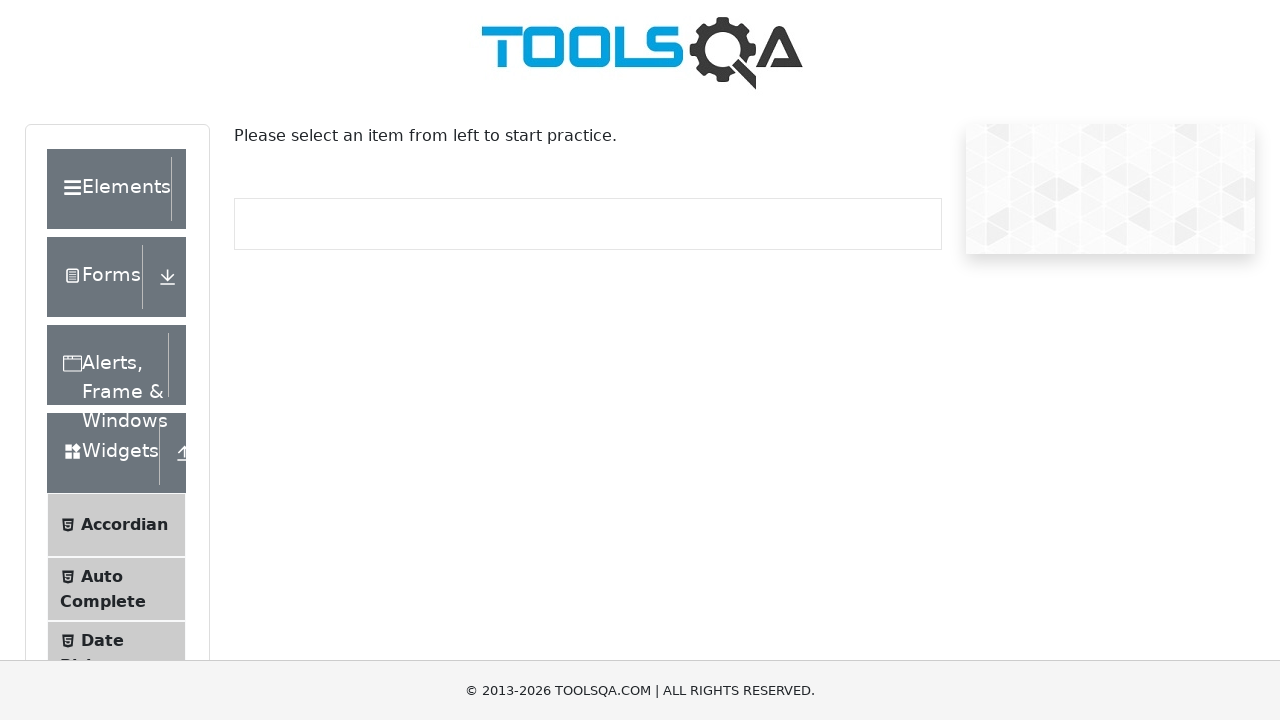